Fills out the complete student registration form including name, email, gender, phone, date of birth, subjects, hobbies, and address fields then submits and verifies the result

Starting URL: https://demoqa.com/automation-practice-form

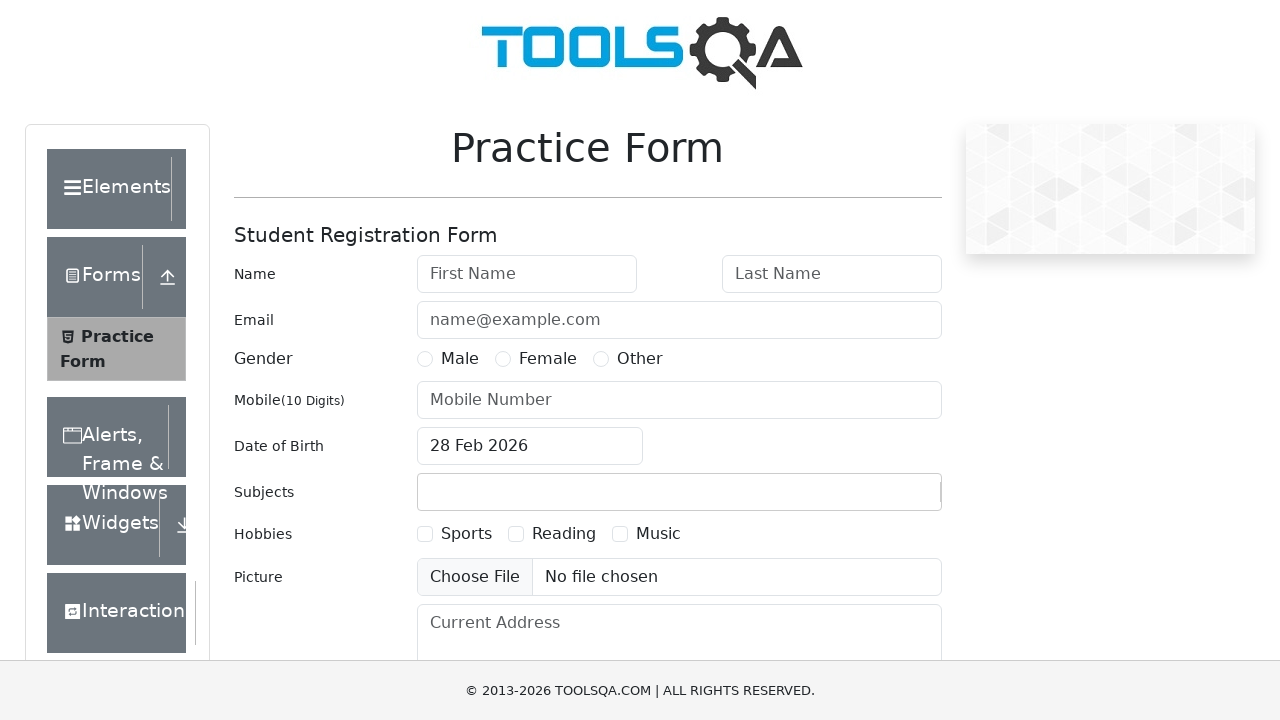

Filled first name field with 'Oleg' on input#firstName
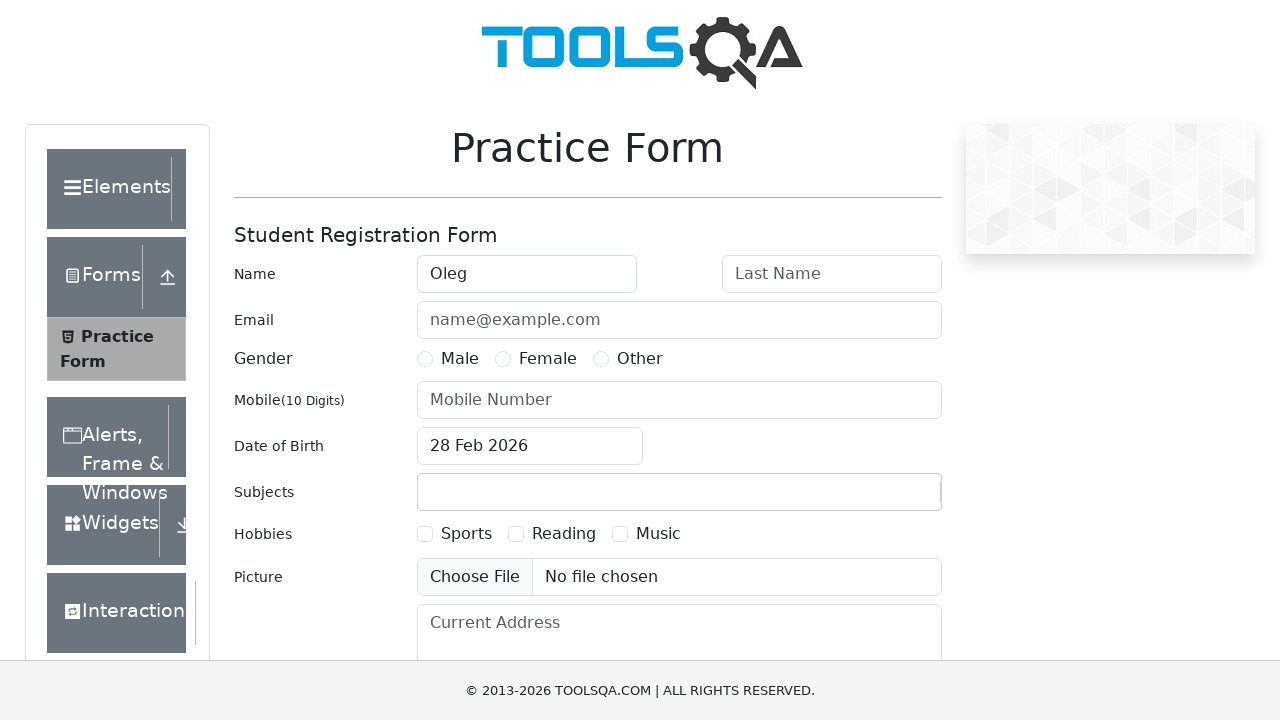

Filled last name field with 'Komarov' on input#lastName
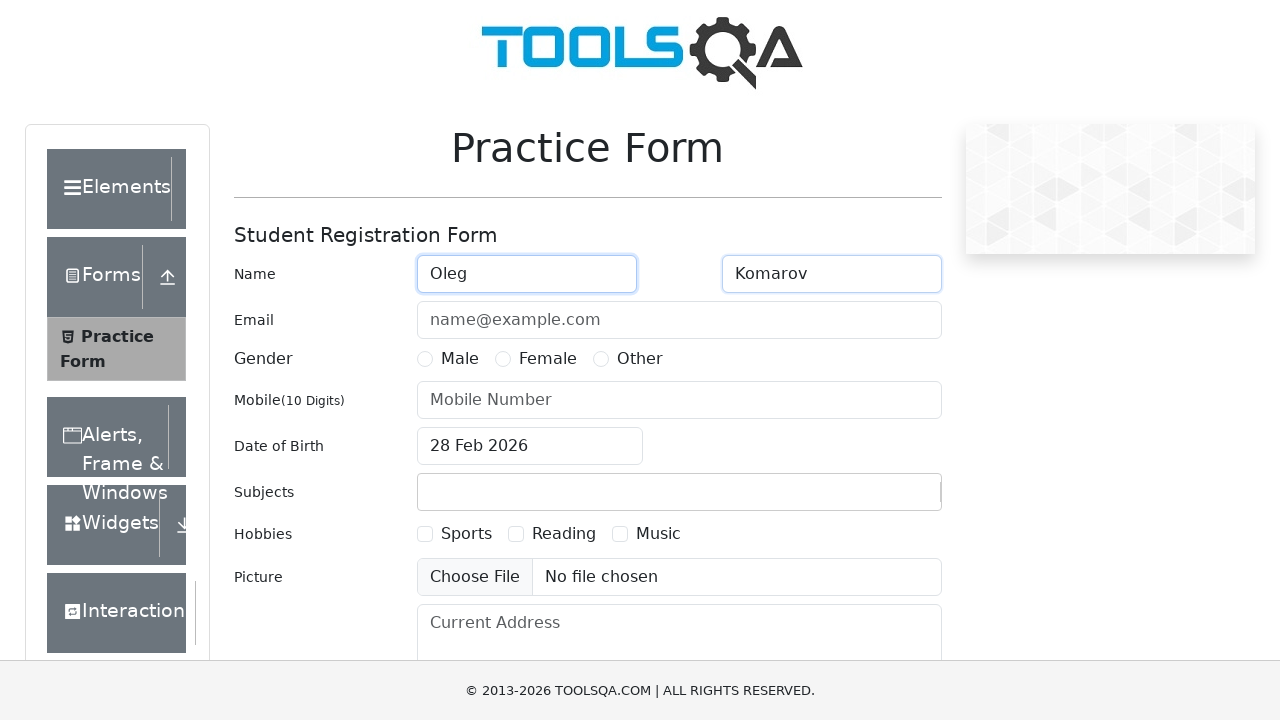

Filled email field with 'testmail@yandex.ru' on input#userEmail
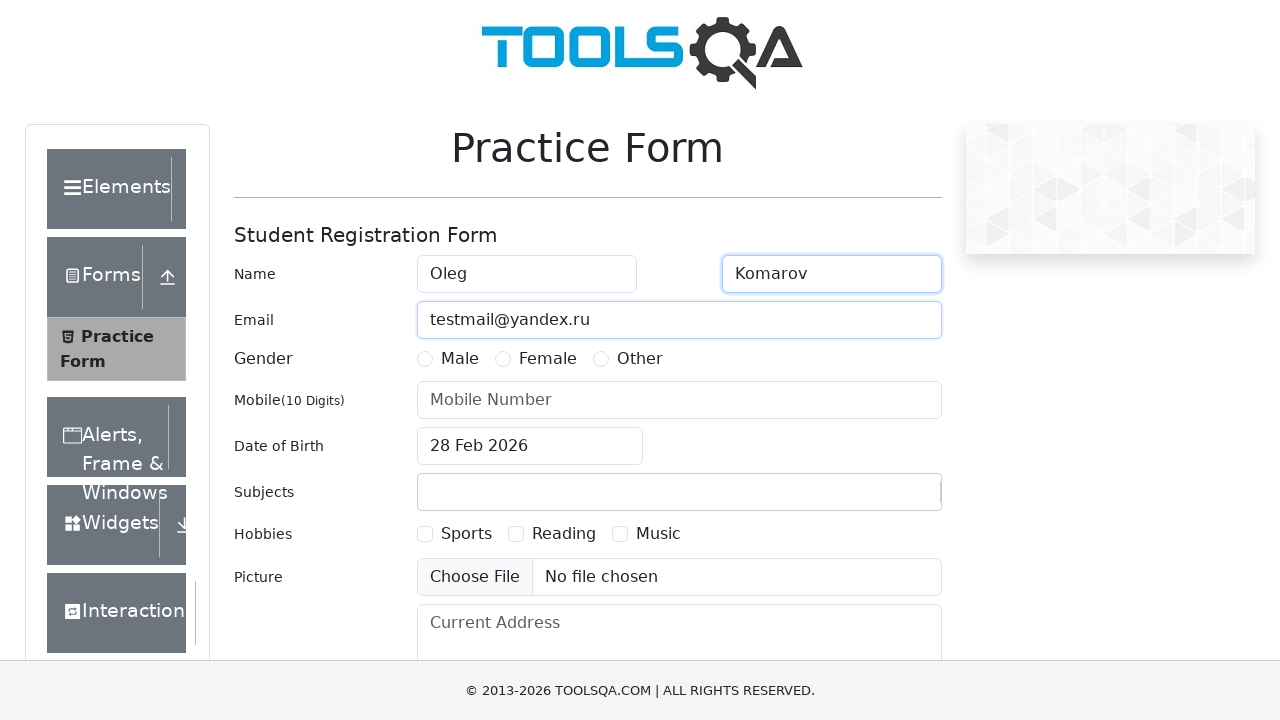

Selected Male gender option at (460, 359) on label[for='gender-radio-1']
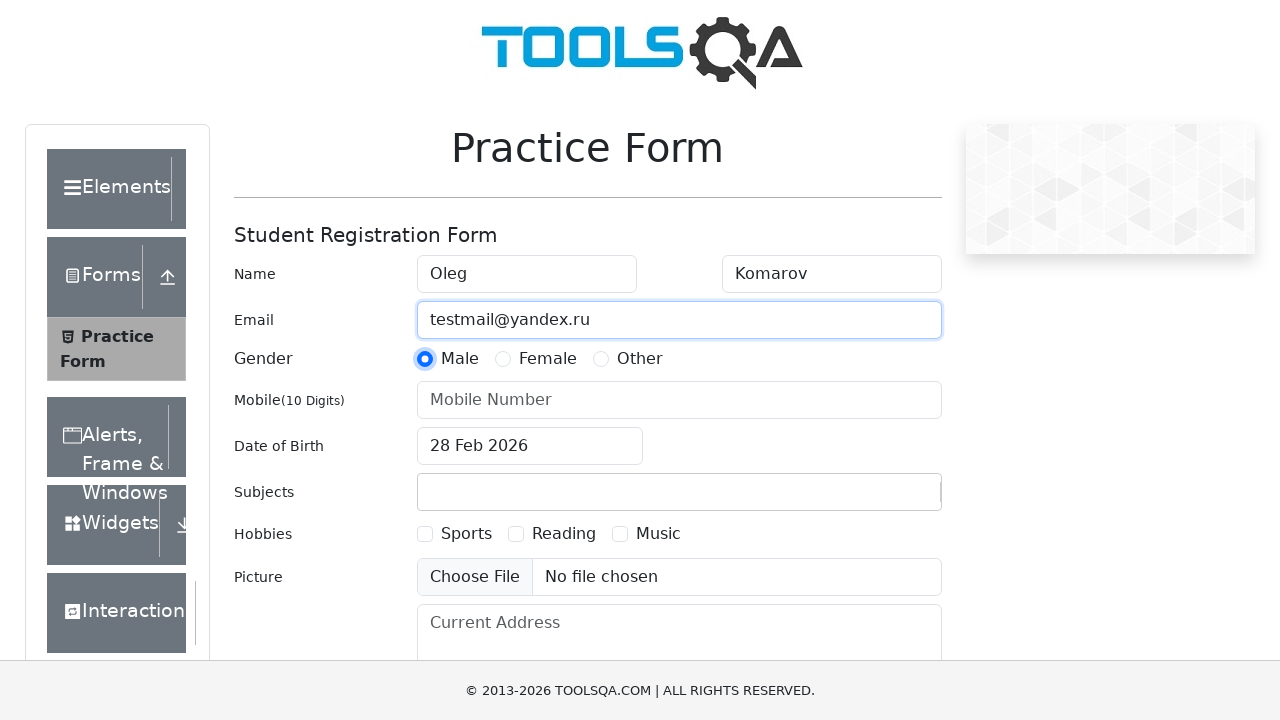

Filled phone number field with '89991114488' on input#userNumber
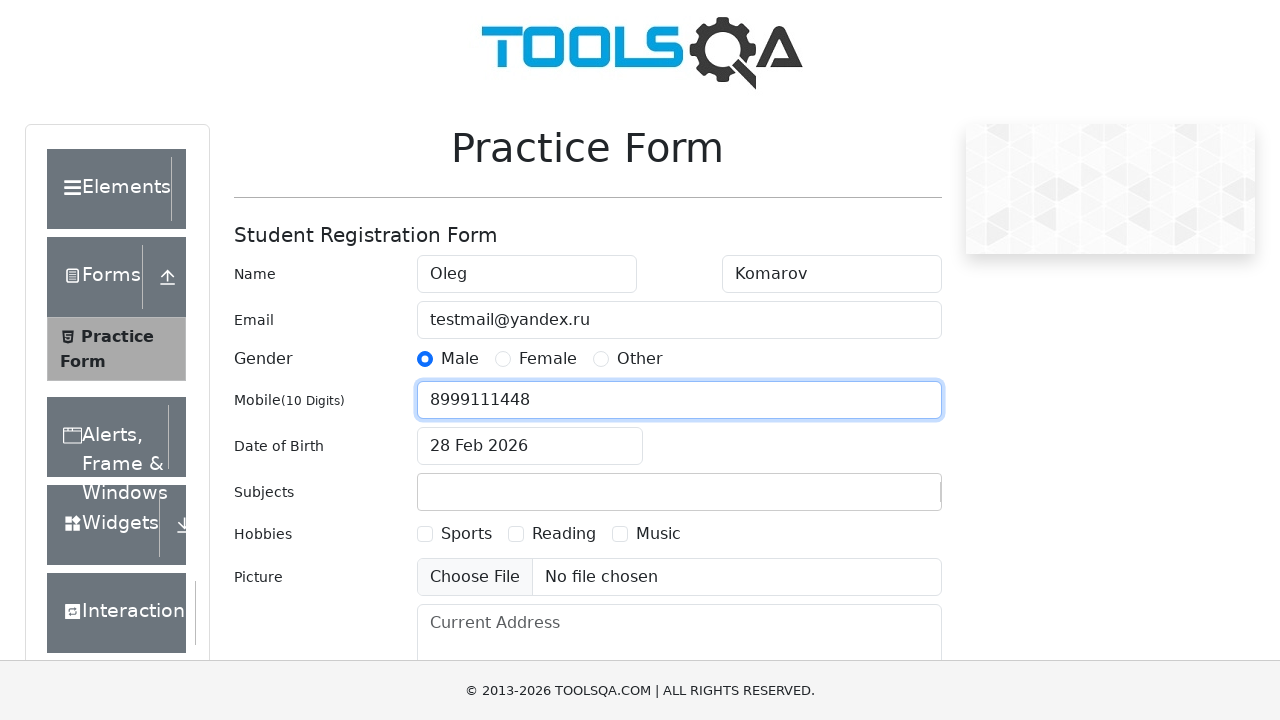

Clicked date of birth input field at (530, 446) on input#dateOfBirthInput
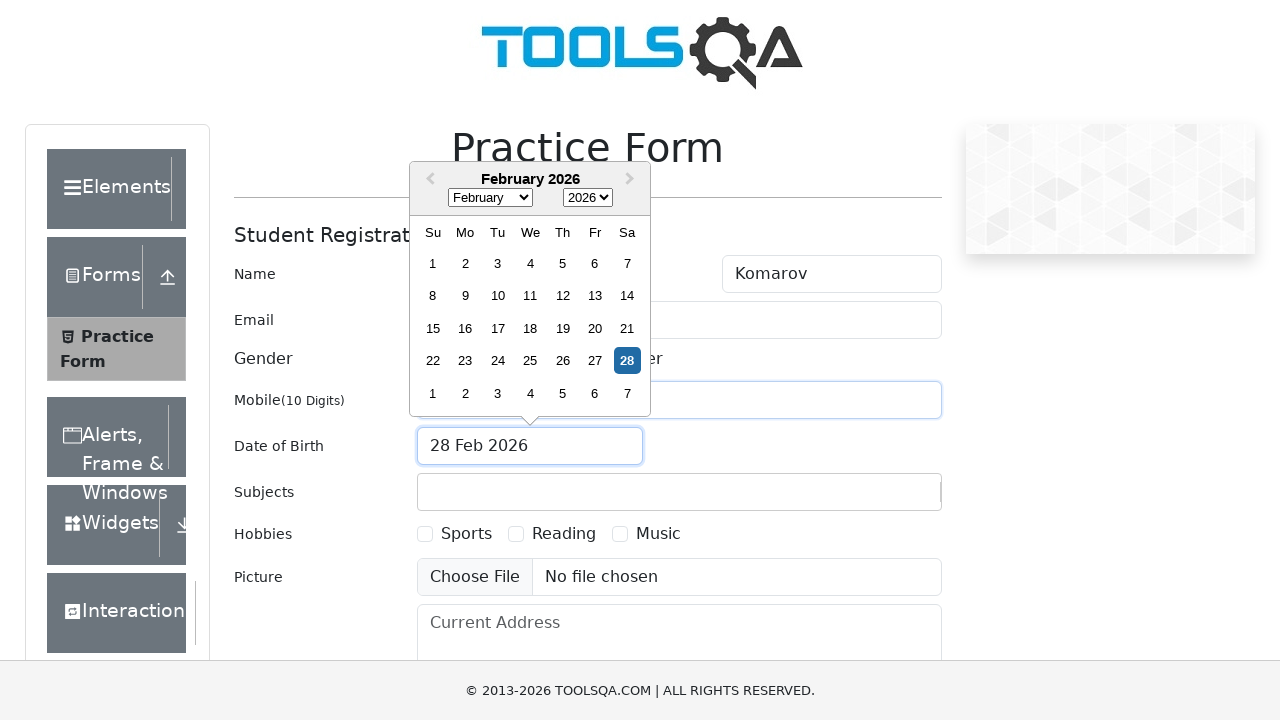

Filled date of birth field with 'Aug 2023-11' on input#dateOfBirthInput
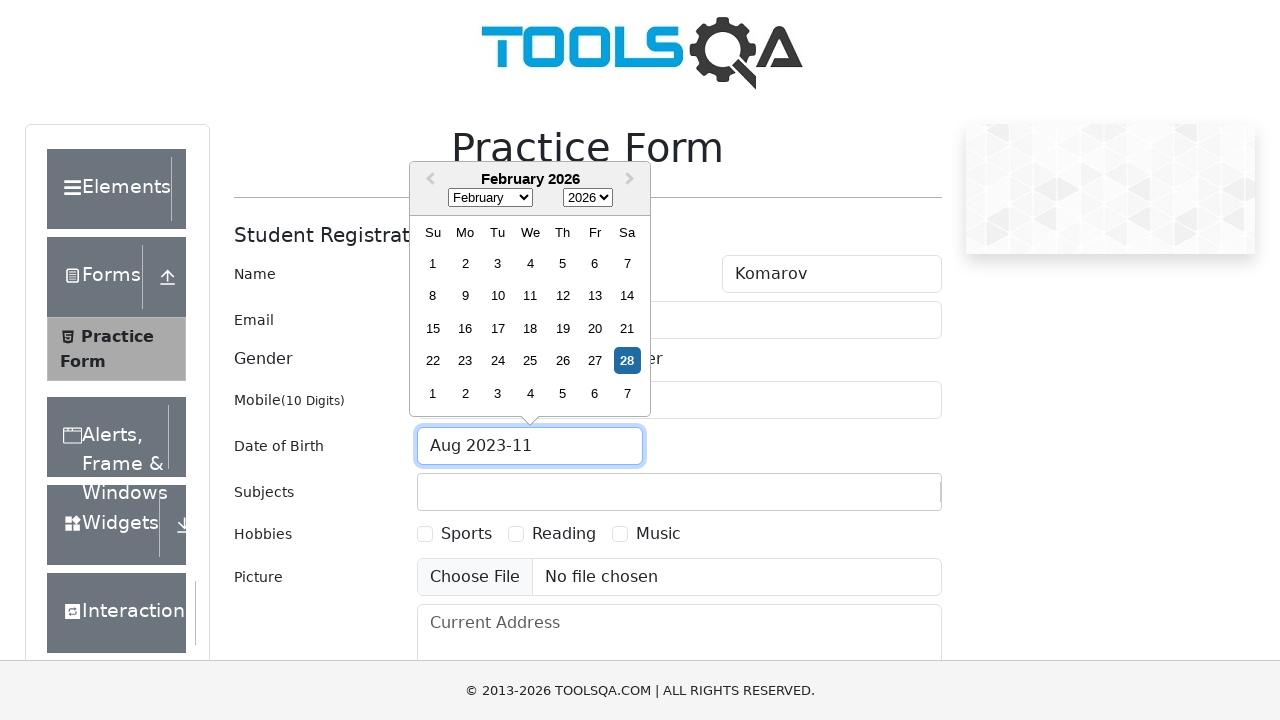

Filled subjects input field with 'c' on #subjectsInput
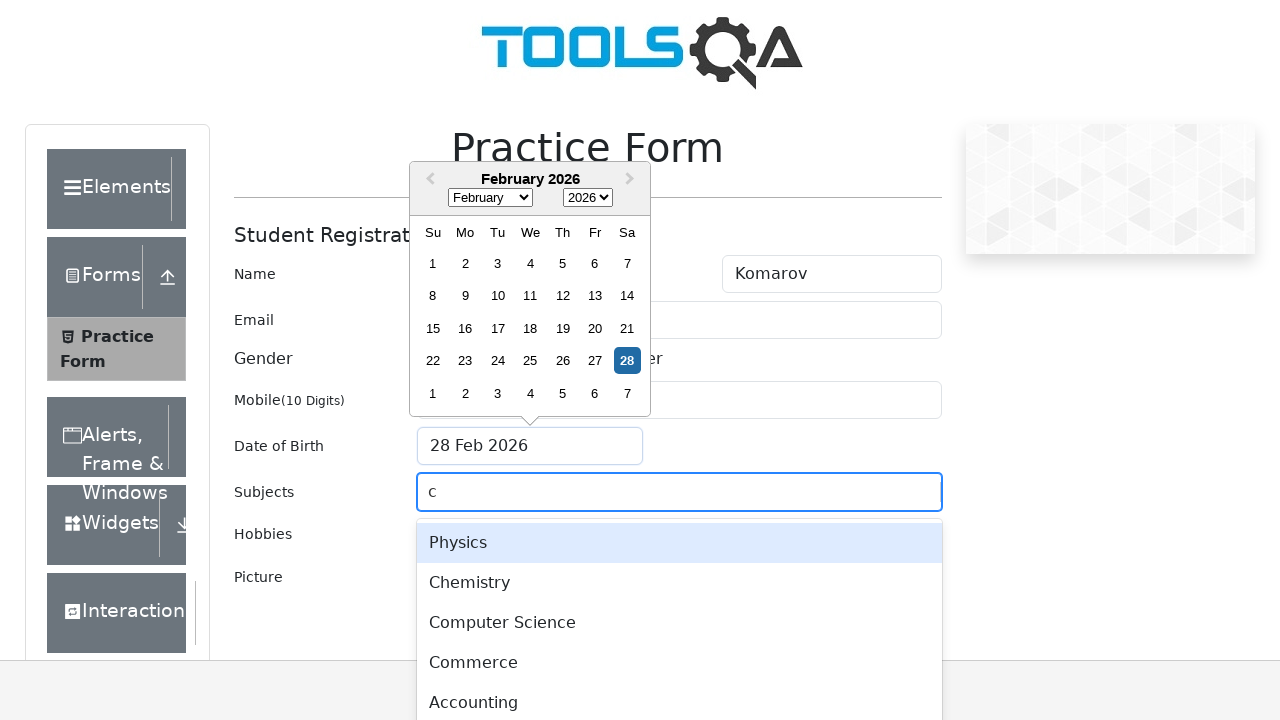

Pressed Enter to confirm subject selection on #subjectsInput
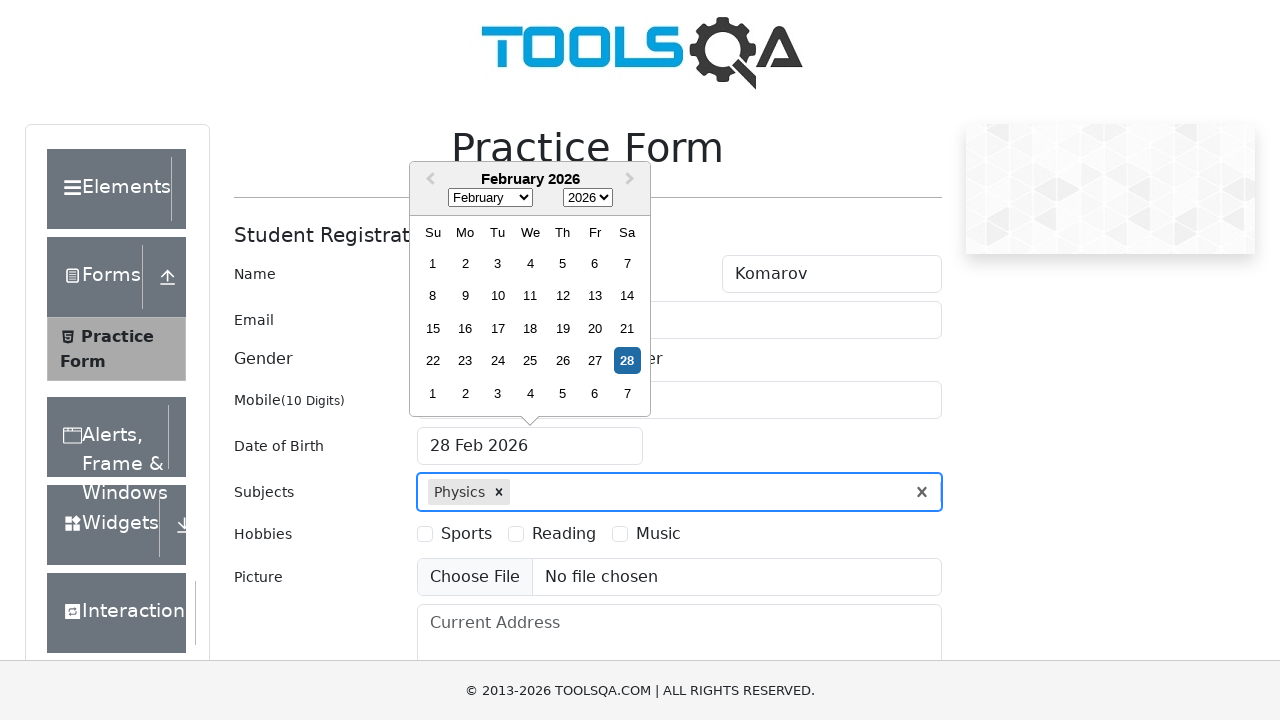

Selected Reading hobby checkbox at (564, 534) on label[for='hobbies-checkbox-2']
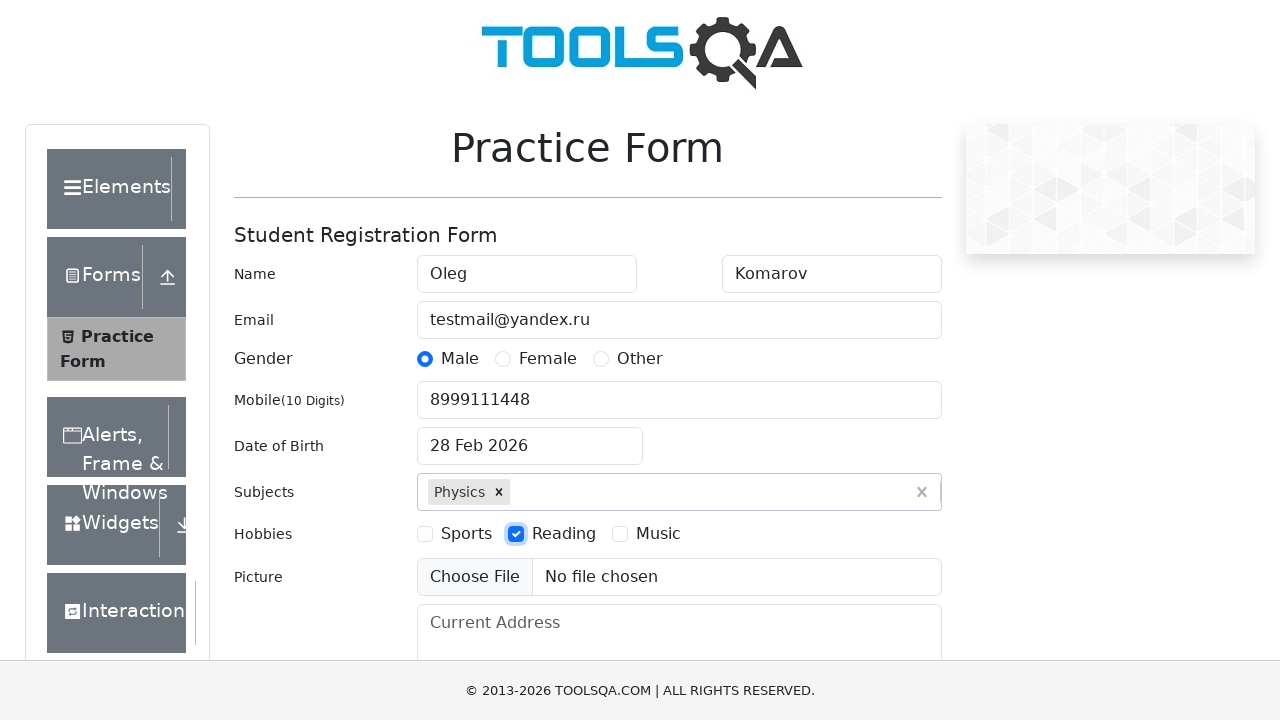

Filled current address field with '3 метра над уровнем неба' on textarea#currentAddress
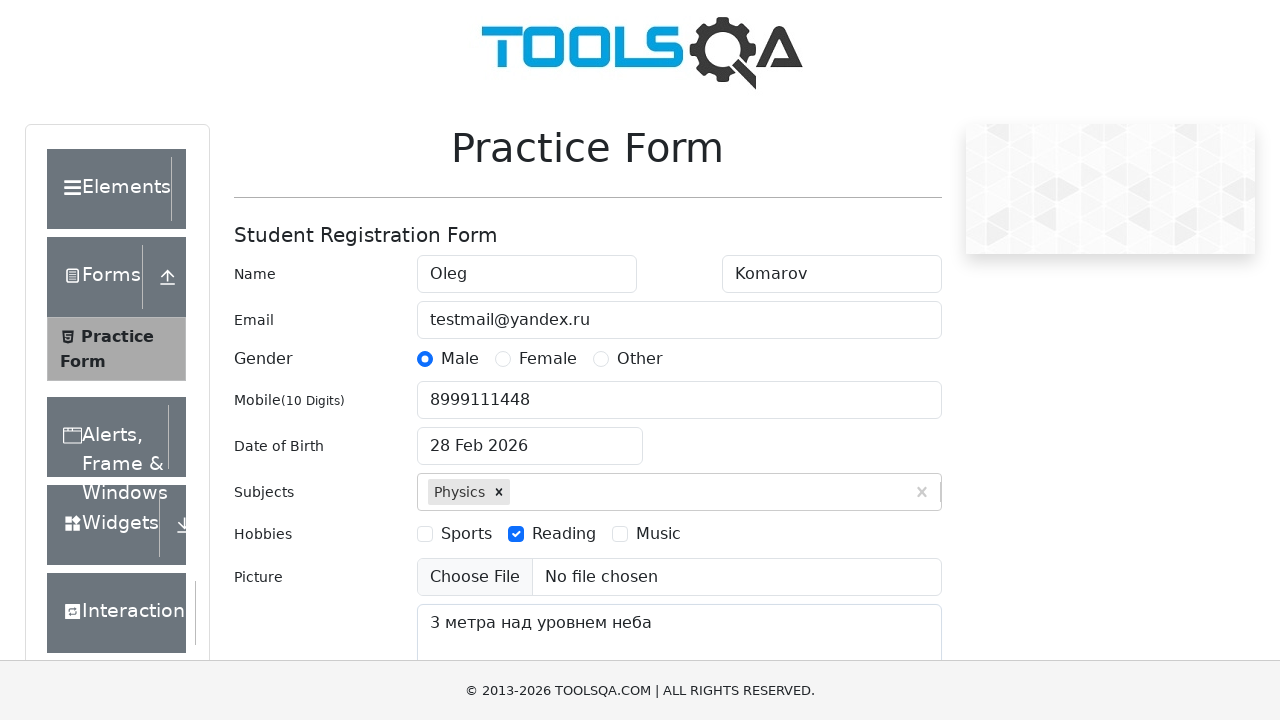

Clicked submit button to submit the registration form at (885, 499) on #submit
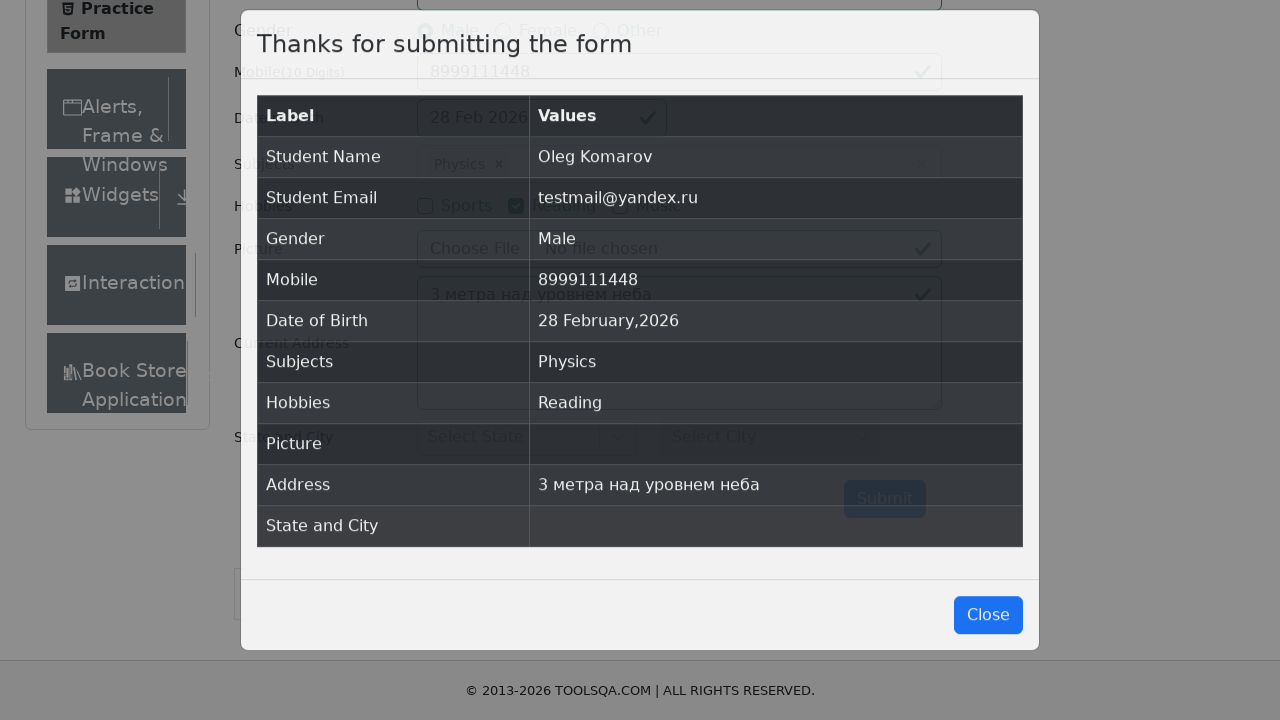

Verified form submission result - confirmation table loaded
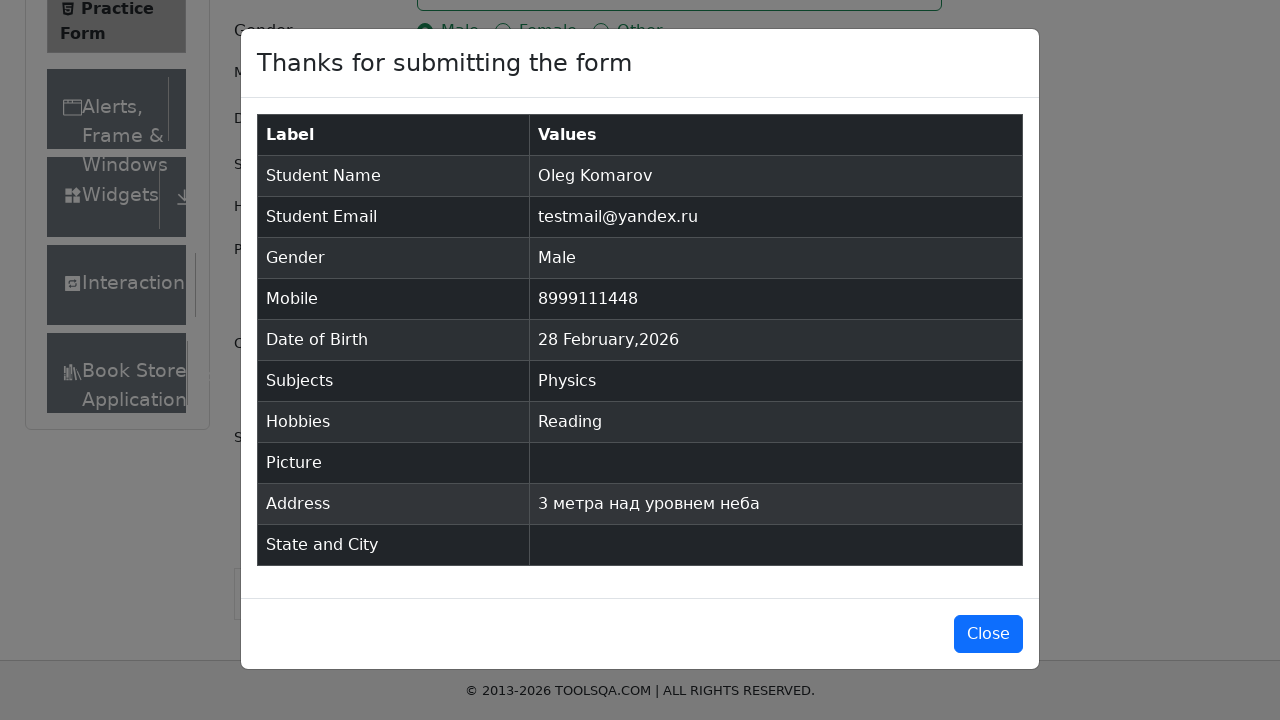

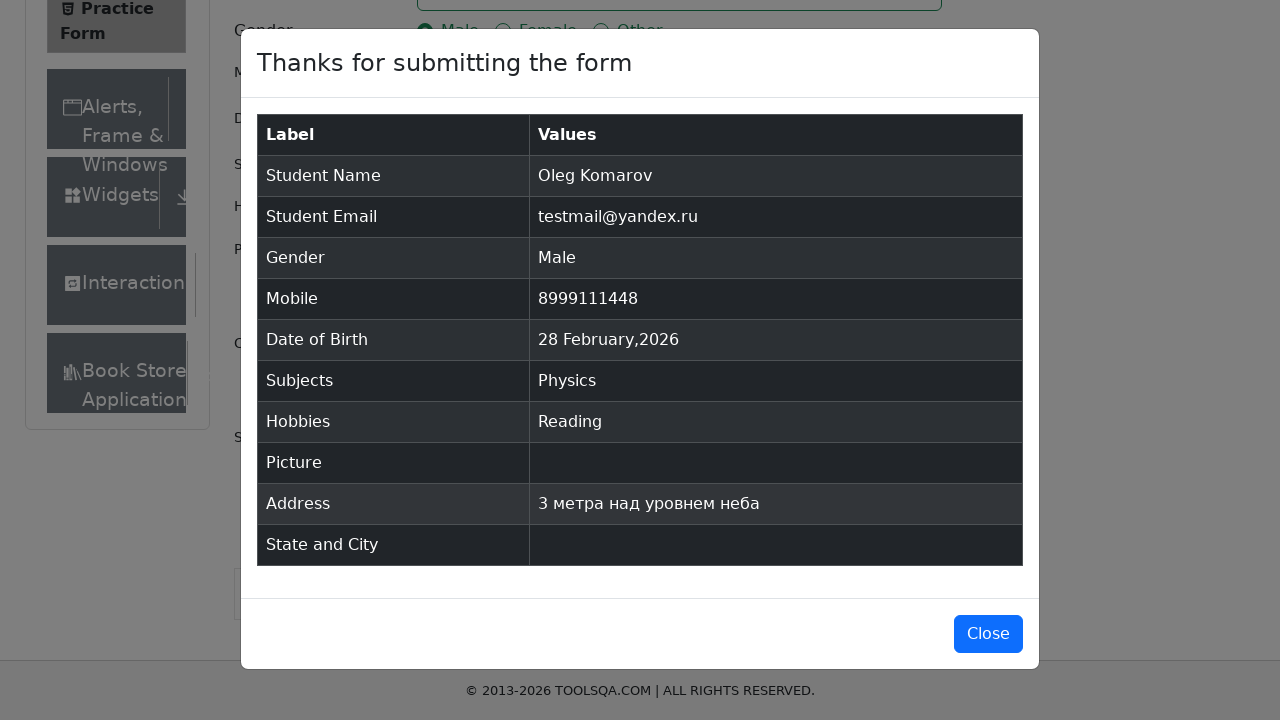